Tests that the remove button becomes visible when hovering over a todo item

Starting URL: https://todomvc.com/examples/typescript-angular/#/

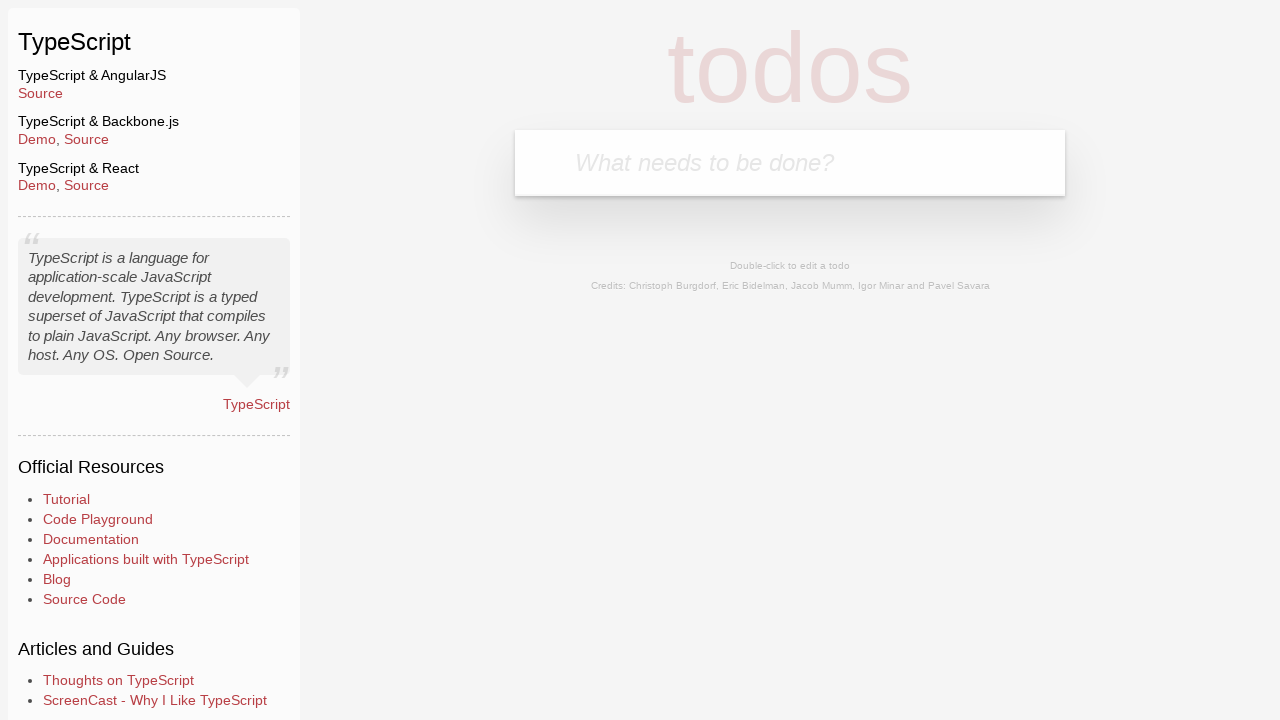

Filled new todo input field with 'Lorem' on .new-todo
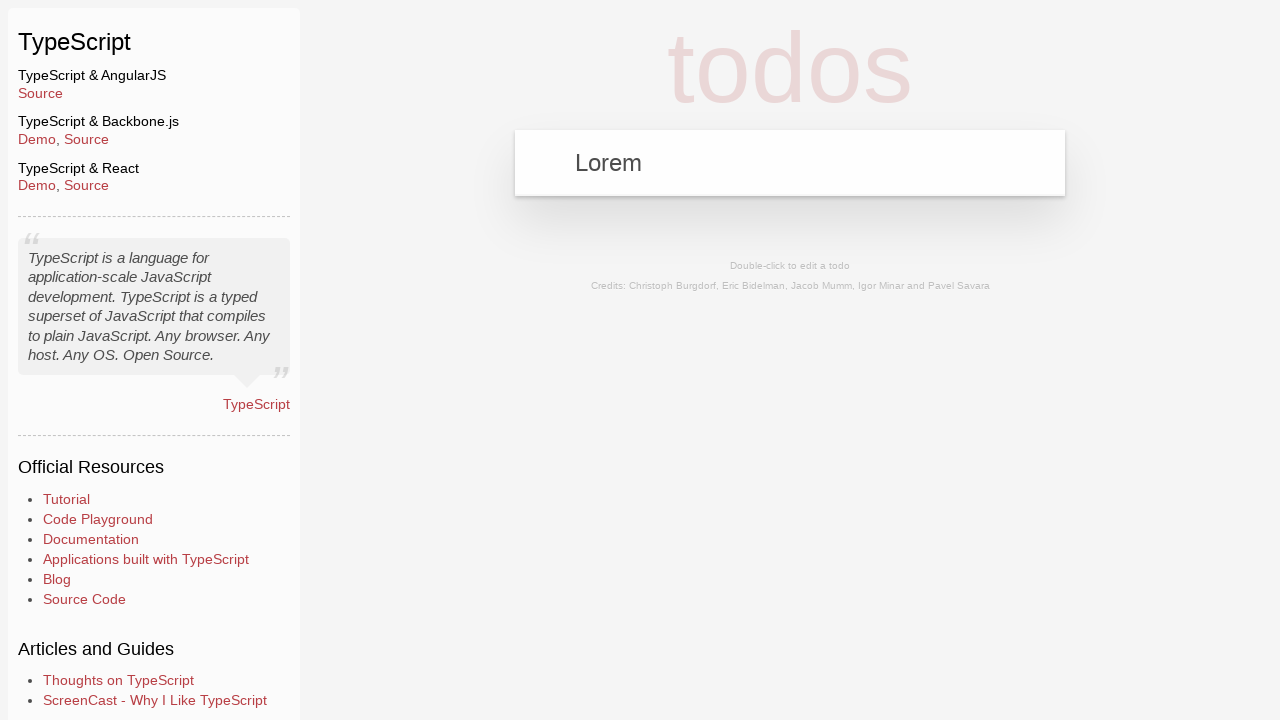

Pressed Enter to create the todo item on .new-todo
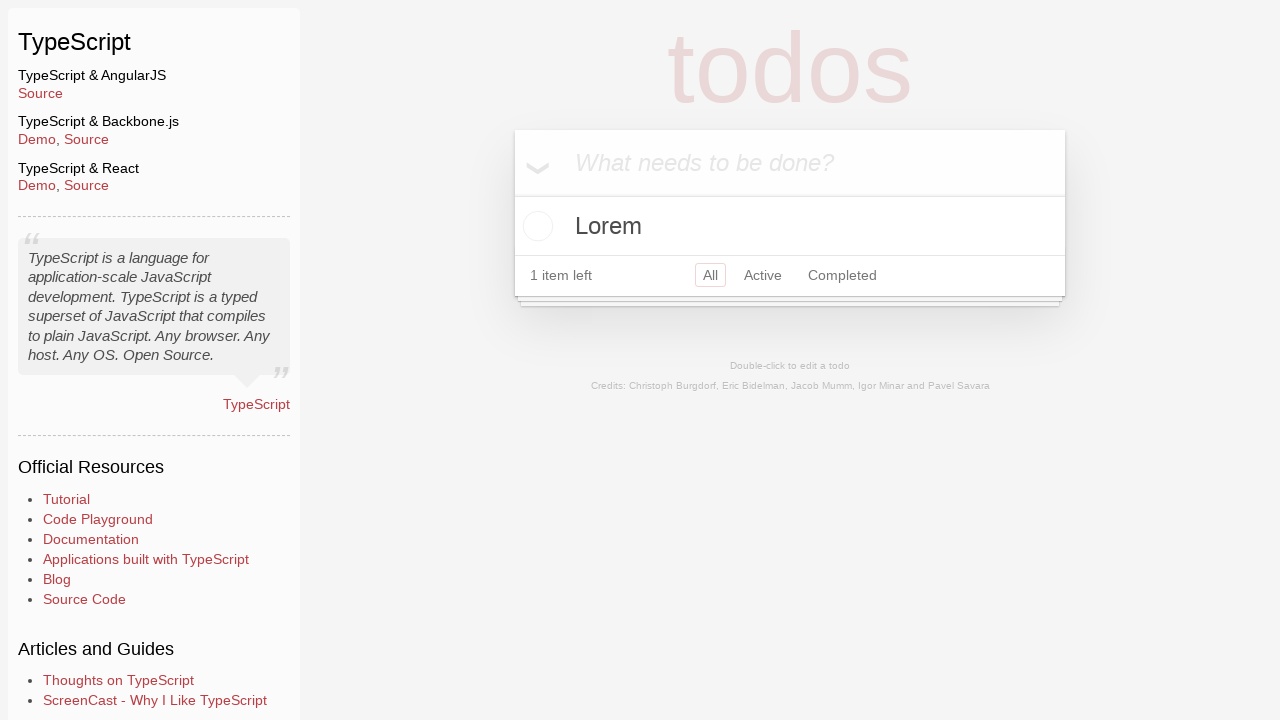

Hovered over the 'Lorem' todo item at (790, 226) on li:has-text('Lorem')
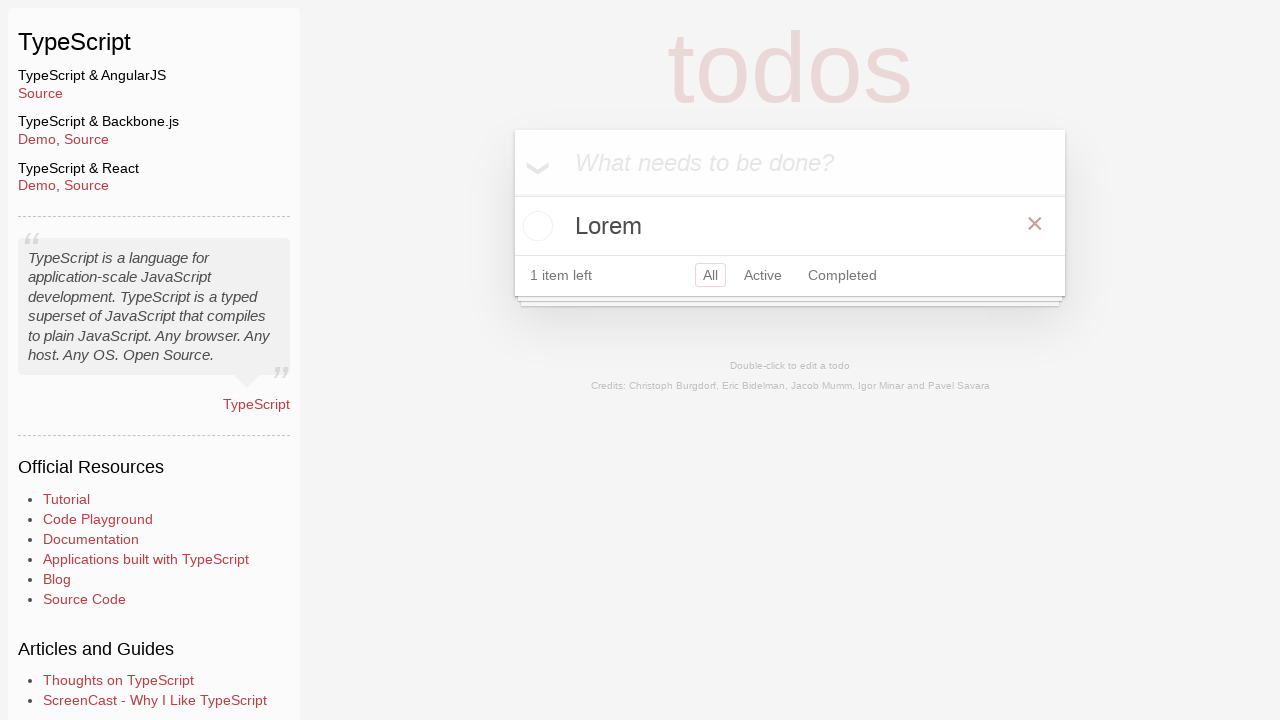

Remove button became visible on hover
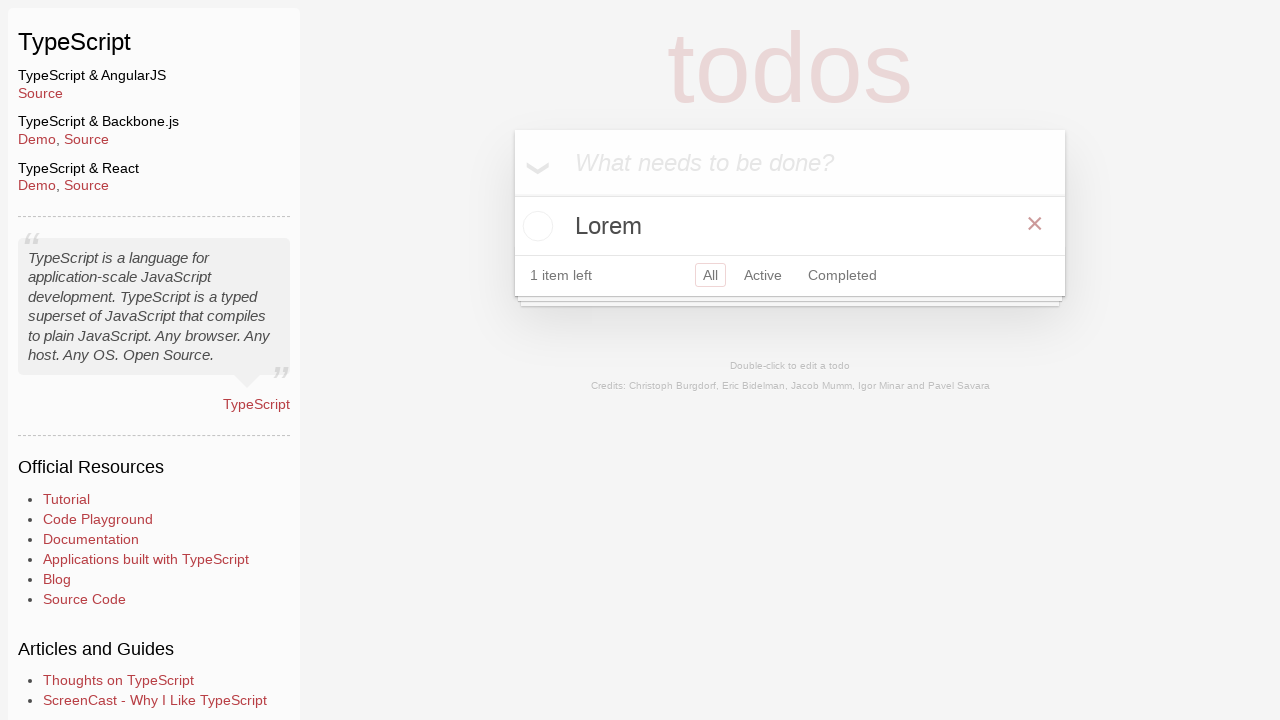

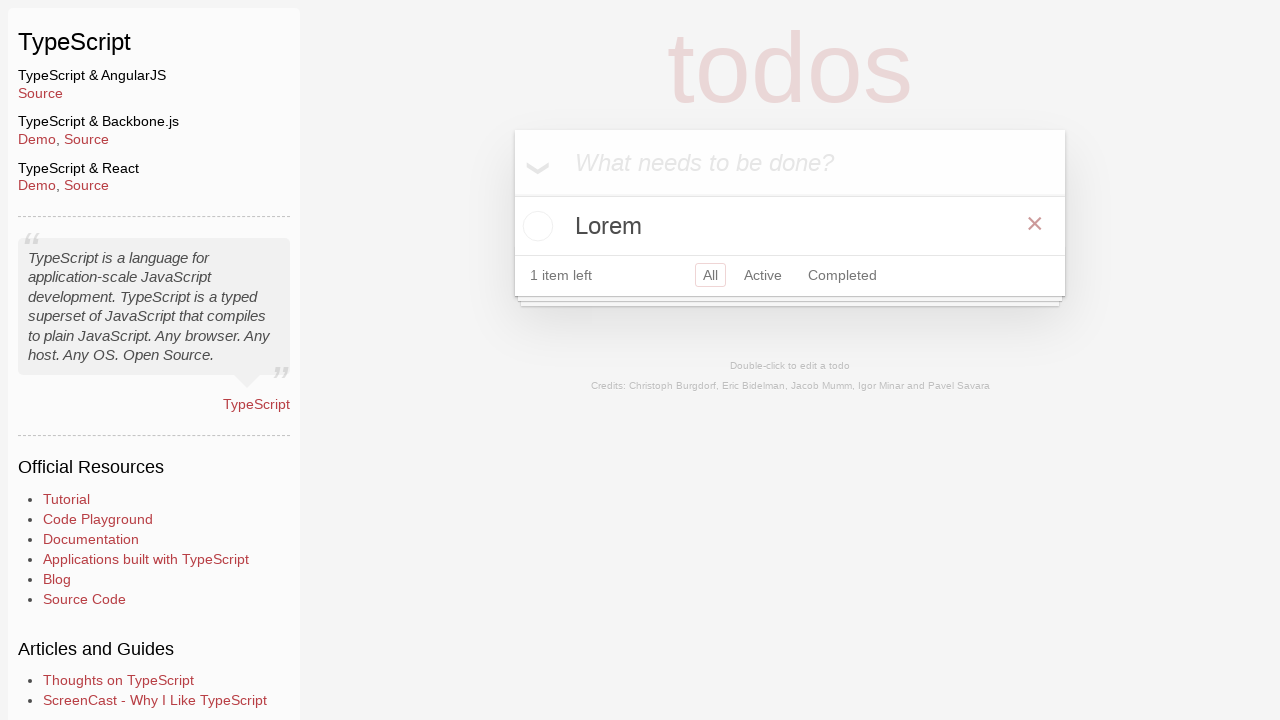